Navigates to text-compare.com and verifies that both text input areas are present on the page

Starting URL: https://text-compare.com/

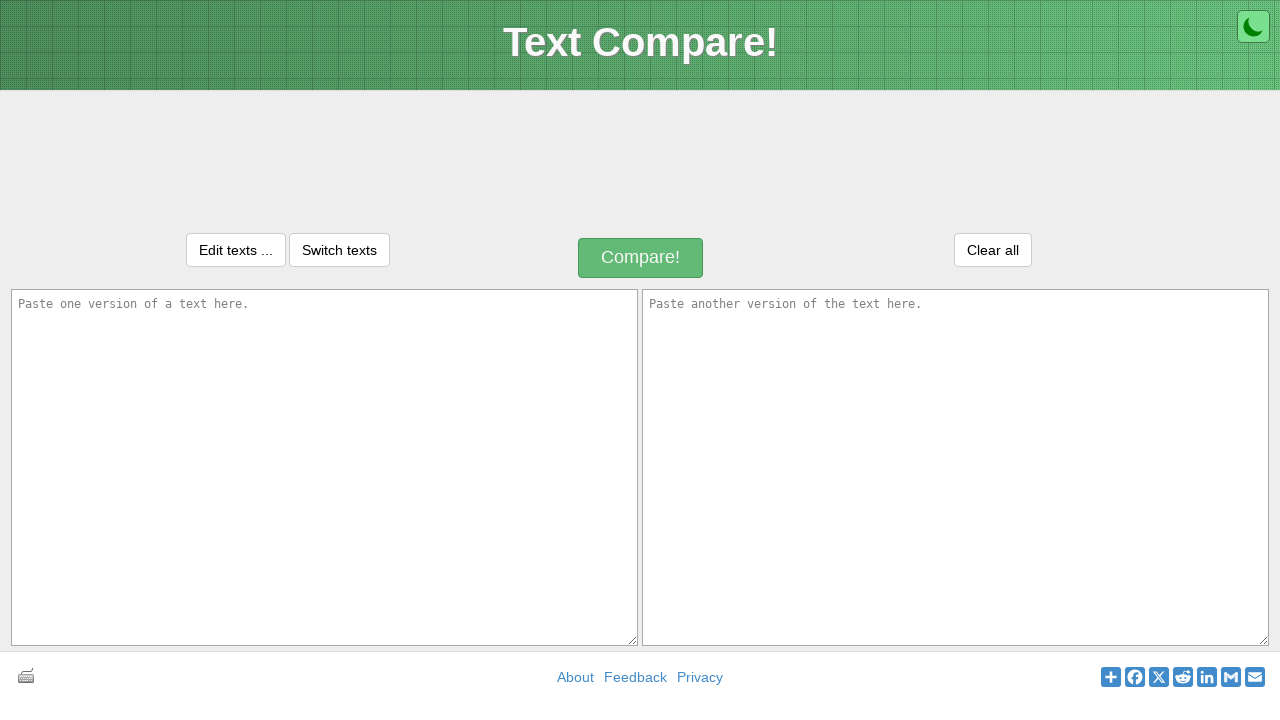

Waited for first text input area (inputText1) to be present
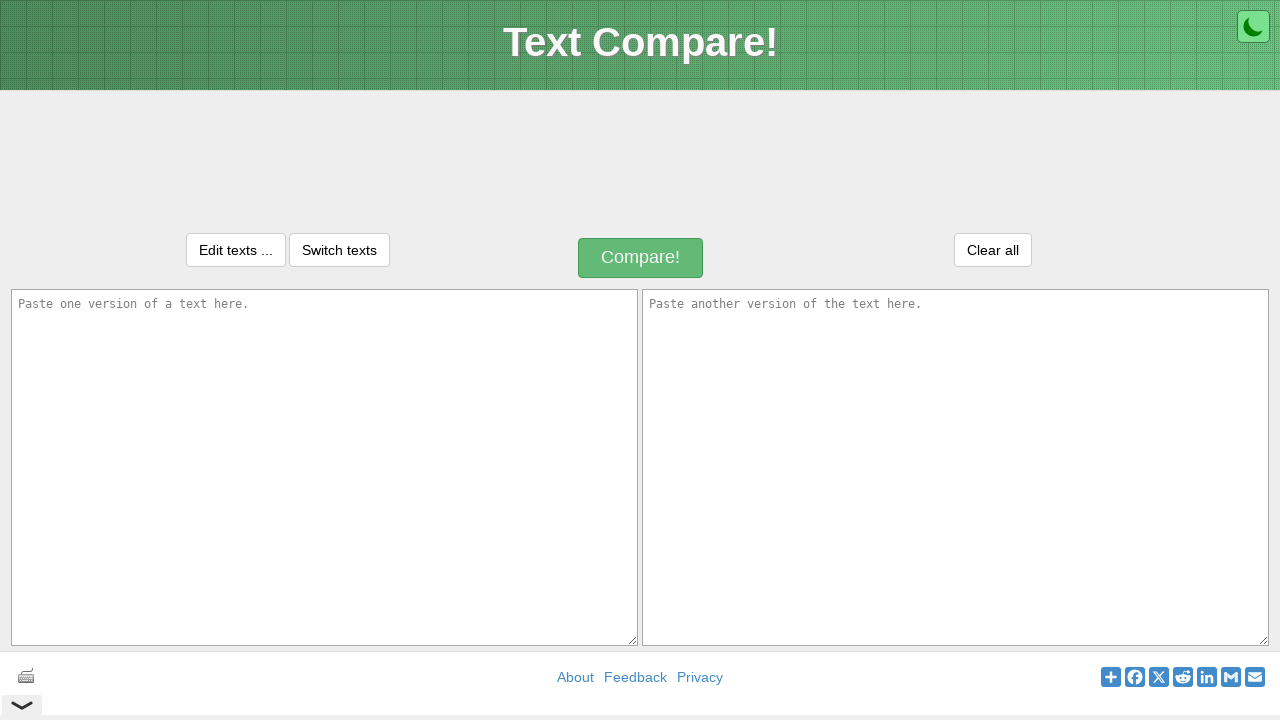

Waited for second text input area (inputText2) to be present
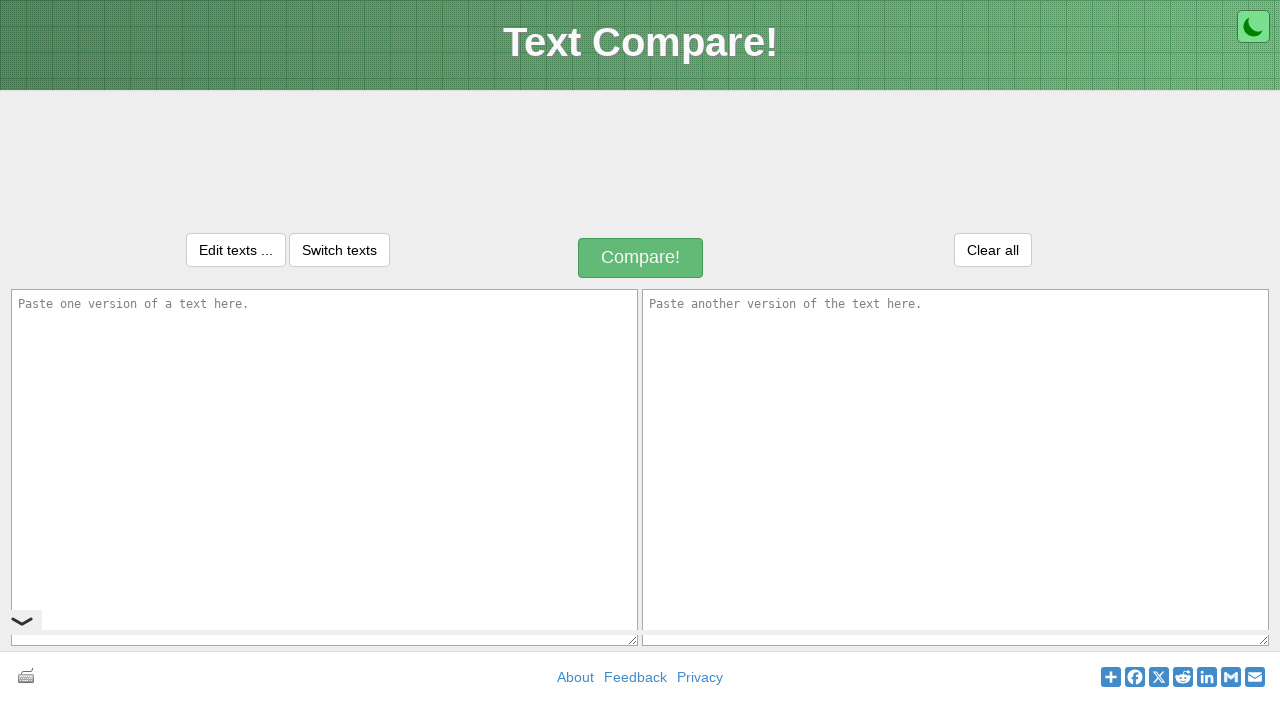

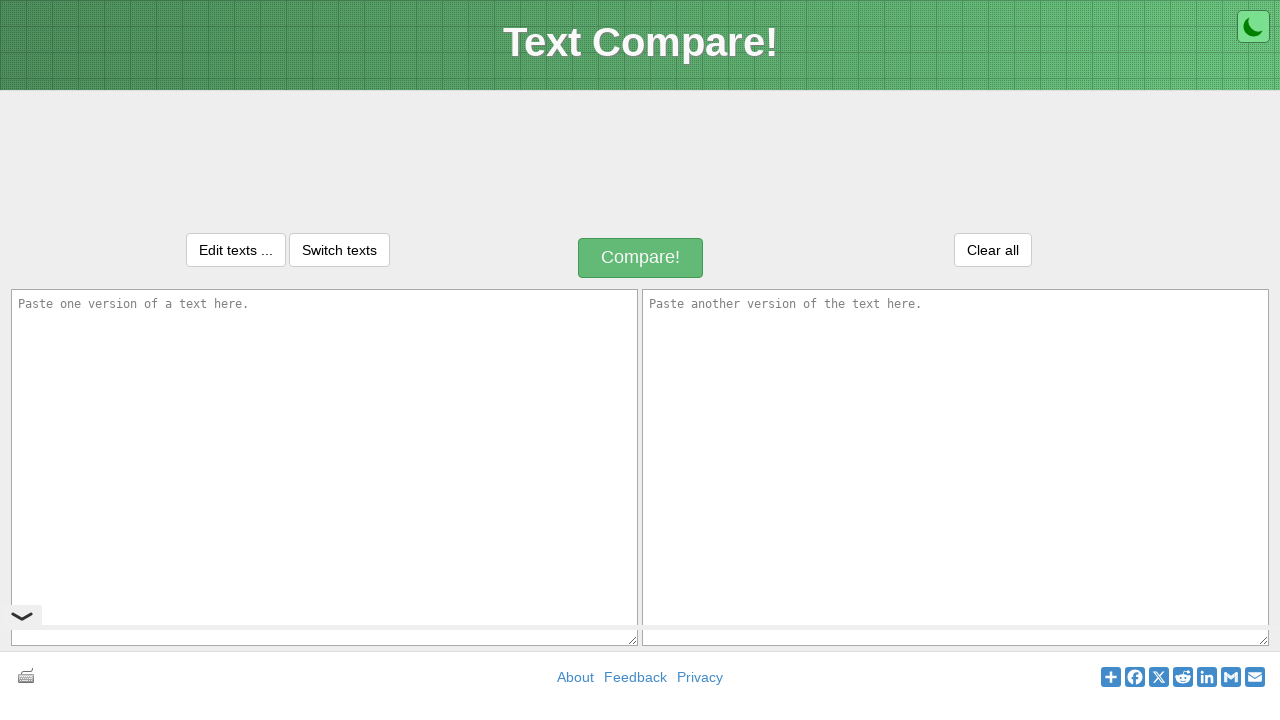